Tests form filling functionality on a registration form by entering name, email, password and repeat password fields using various XPath strategies

Starting URL: https://www.hyrtutorials.com/p/add-padding-to-containers.html

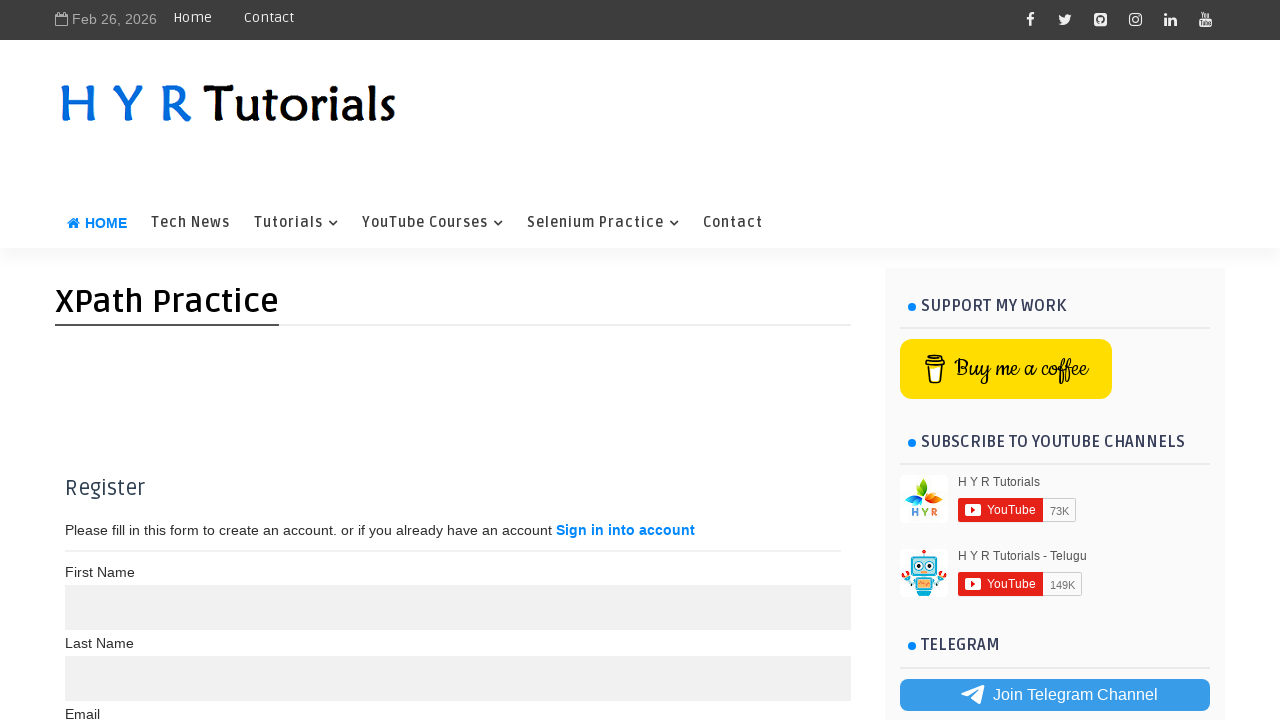

Filled name field with 'satya' using AND condition XPath on //input[@maxlength='10' and @name='name']
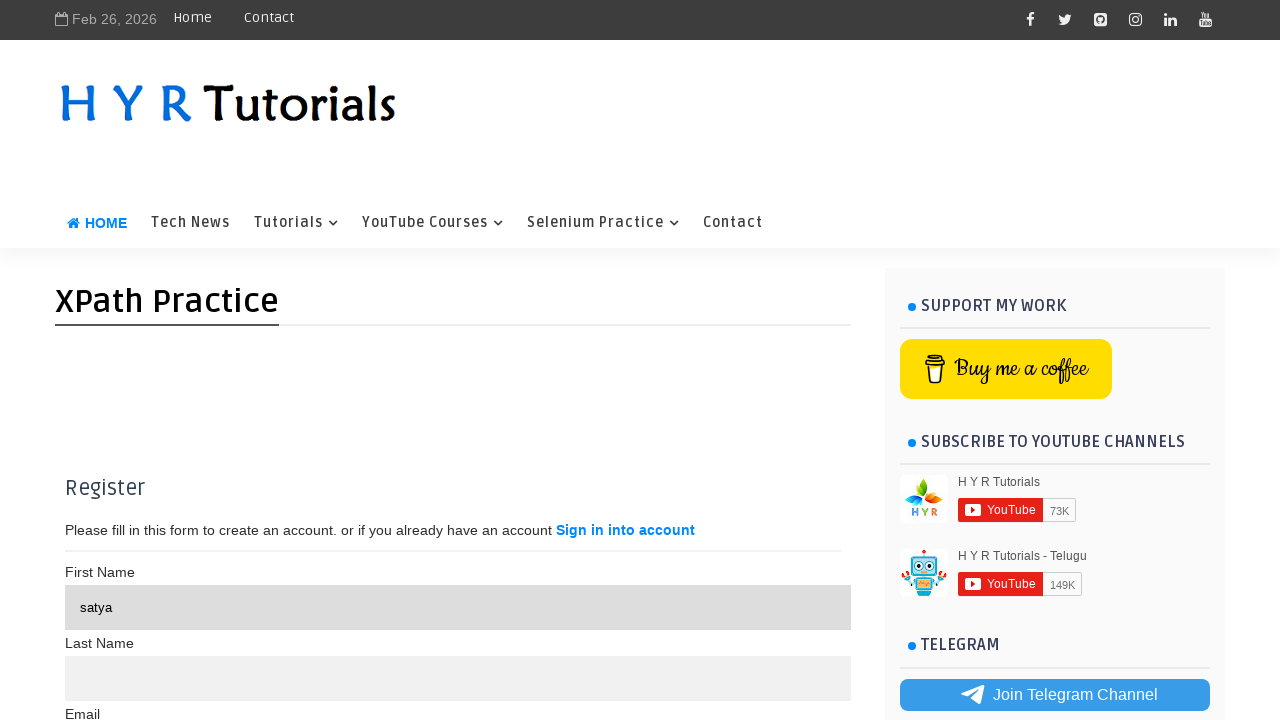

Filled field with 'koti' using OR condition XPath on //input[@maxlength='15' or @name='name']
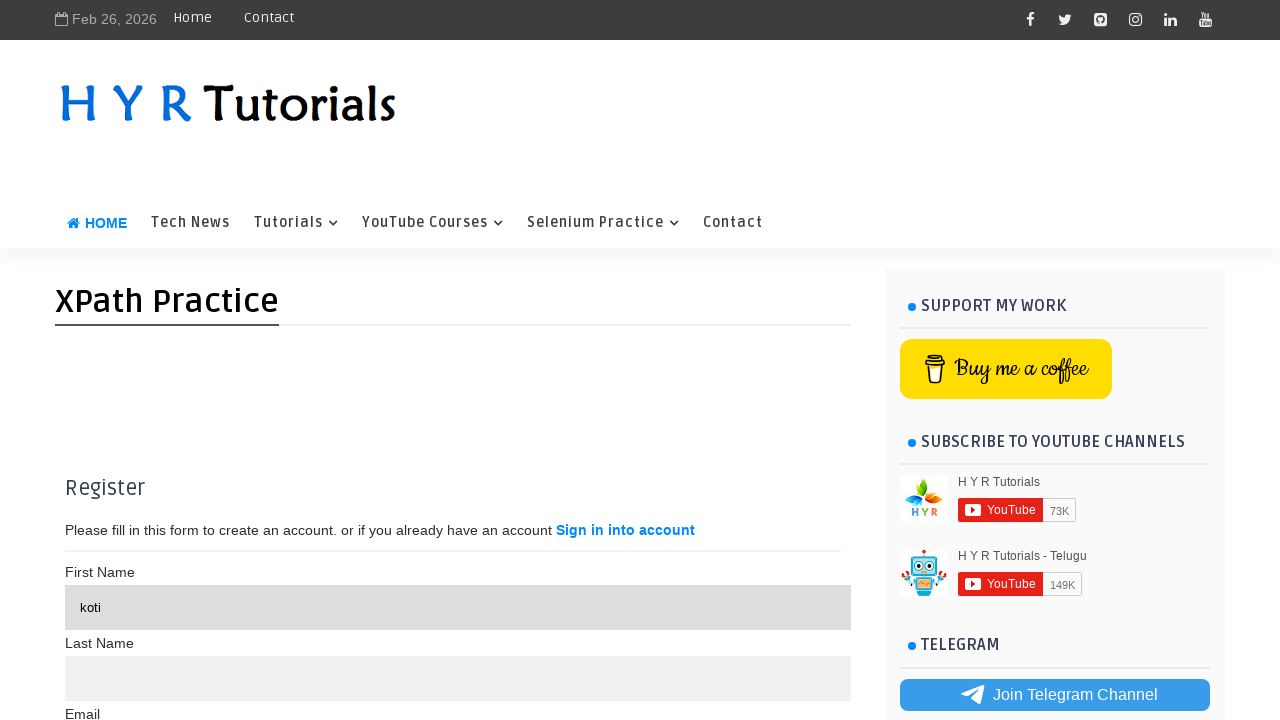

Filled email field with 'satyakoti@gmail.com' using text-based XPath with following-sibling on //label[text()='Email']/following-sibling::input
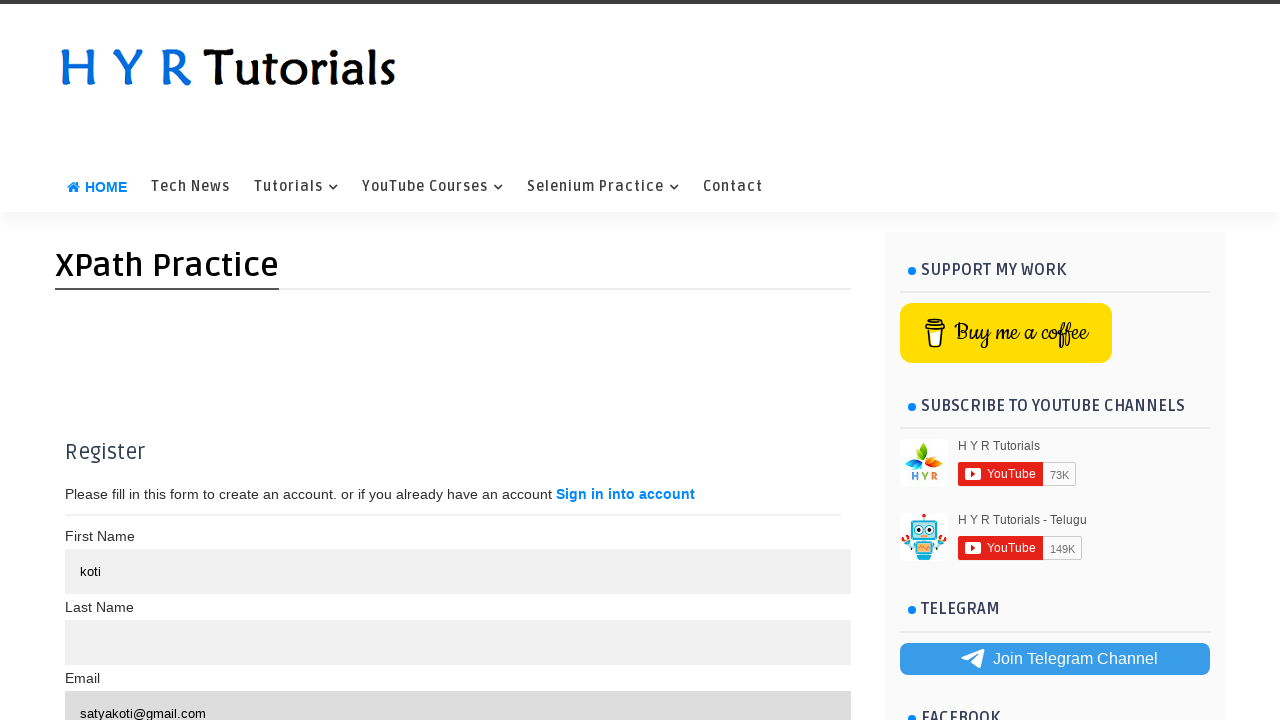

Filled password field with 'satyakoti@123' on //input[@type='password']
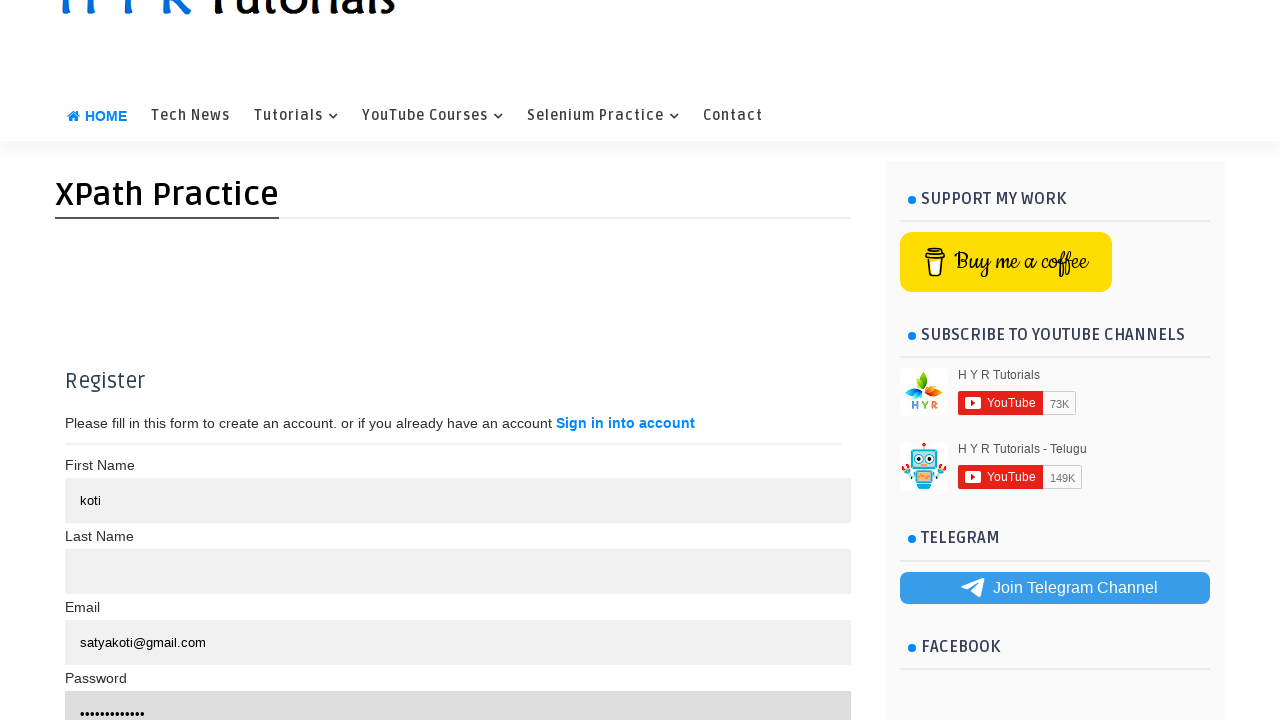

Filled repeat password field with 'satyakoti@123' using label with following-sibling on //label[@for='psw-repeat']/following-sibling::input
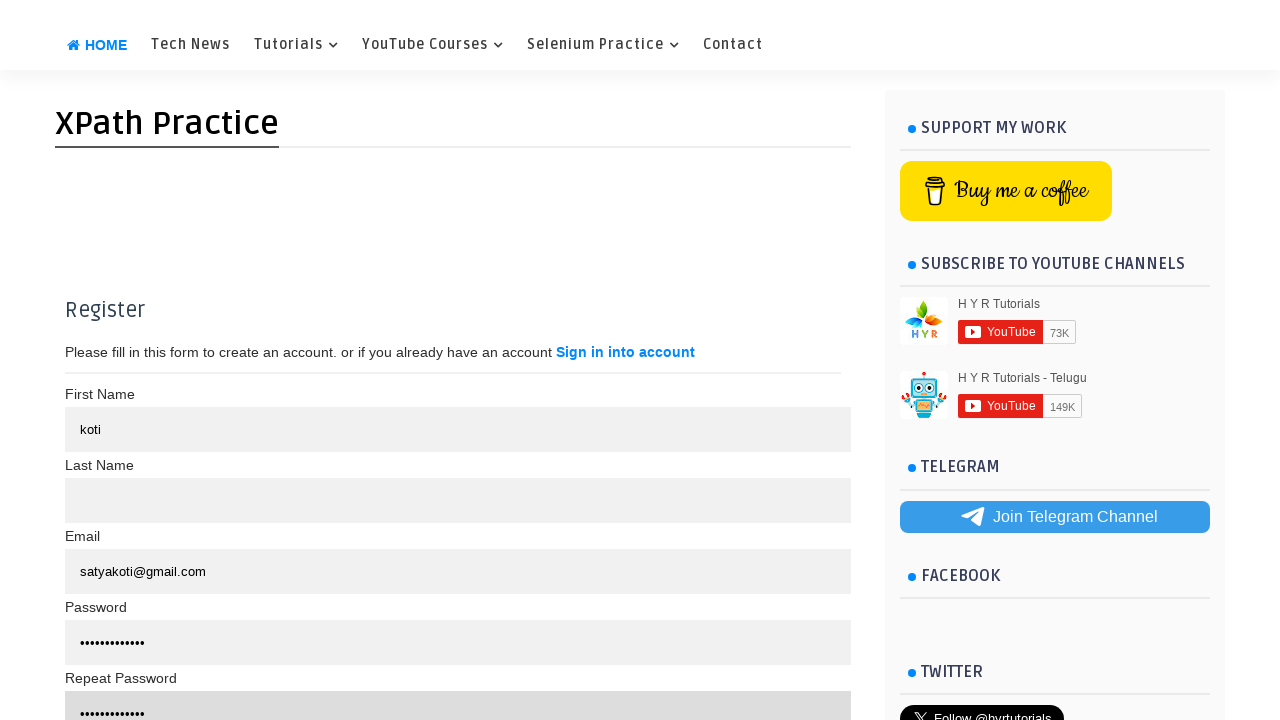

Clicked submit button to submit the registration form at (373, 360) on xpath=//button[@type='submit']
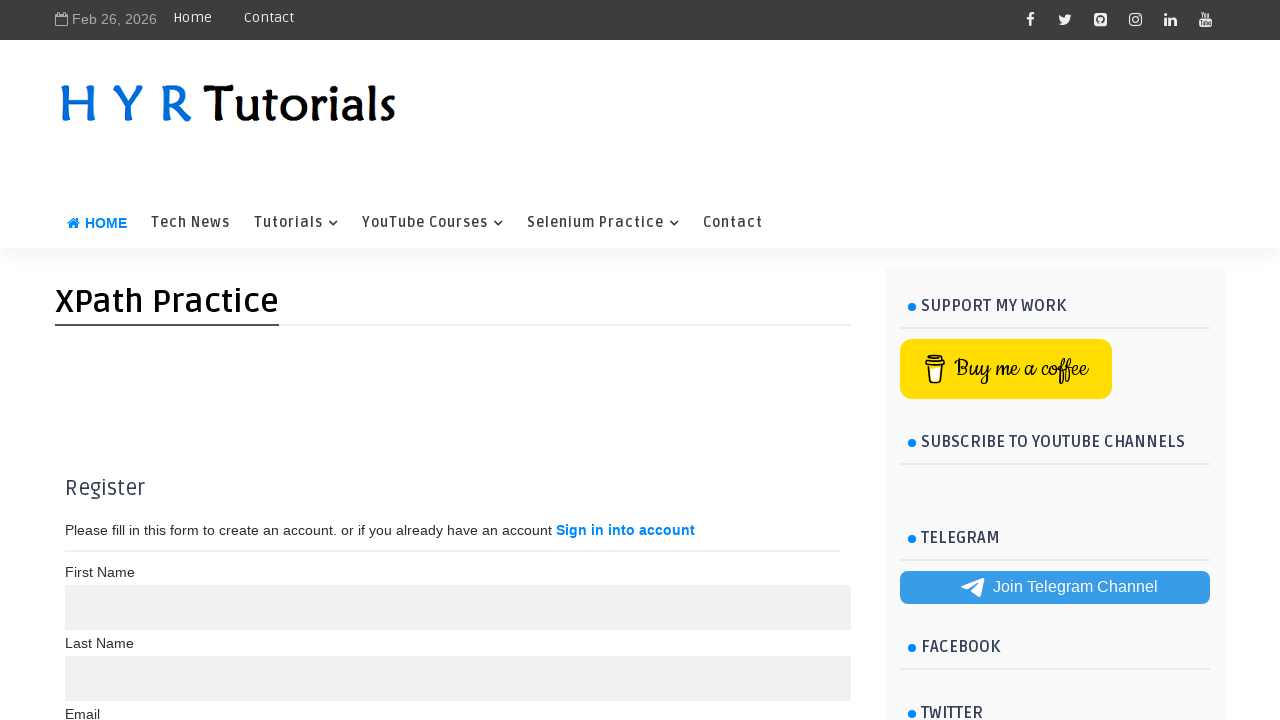

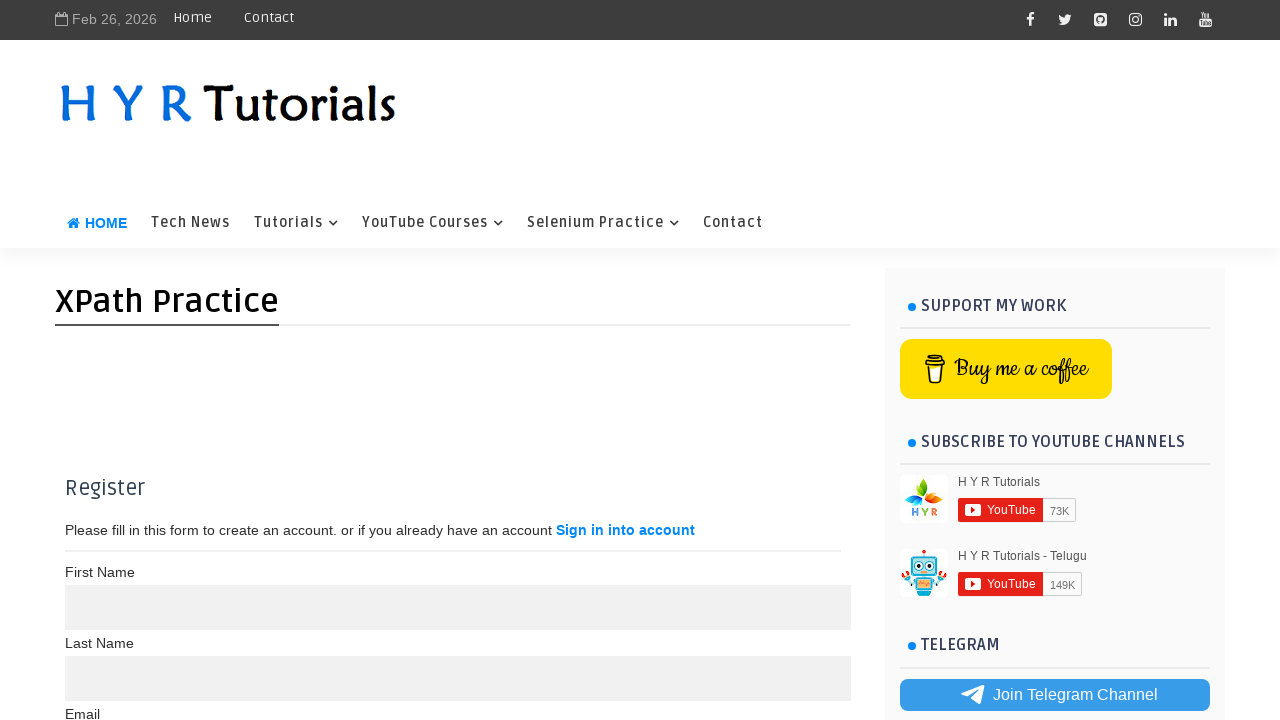